Tests the jQuery UI selectable widget by clicking and holding from Item 1 and dragging to Item 4 to select multiple items

Starting URL: https://jqueryui.com/selectable/

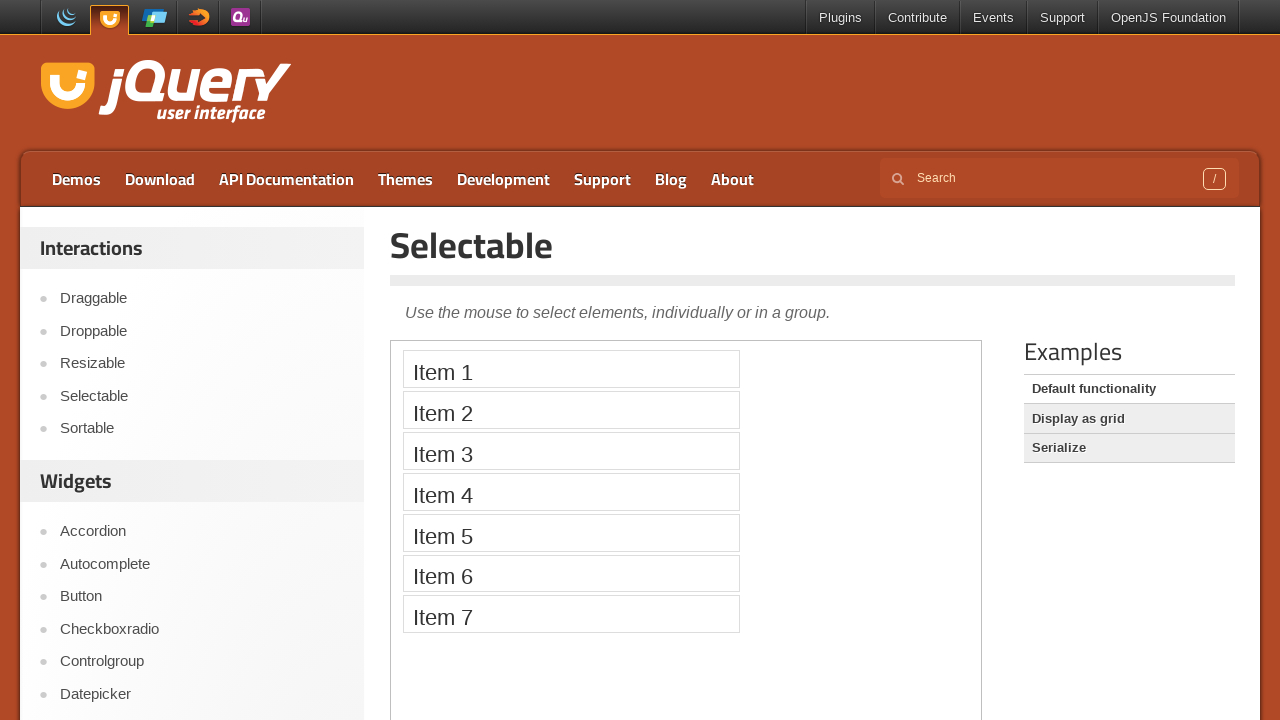

Located the iframe containing the jQuery UI selectable widget
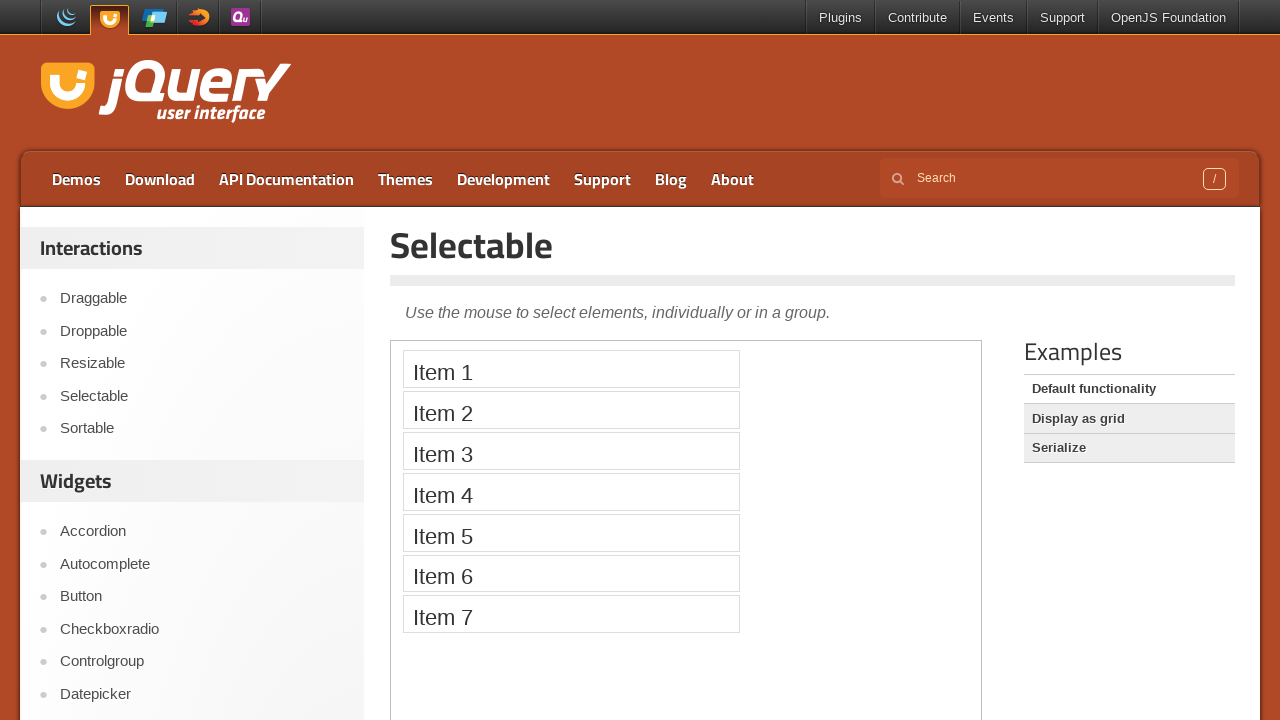

Located Item 1 in the selectable widget
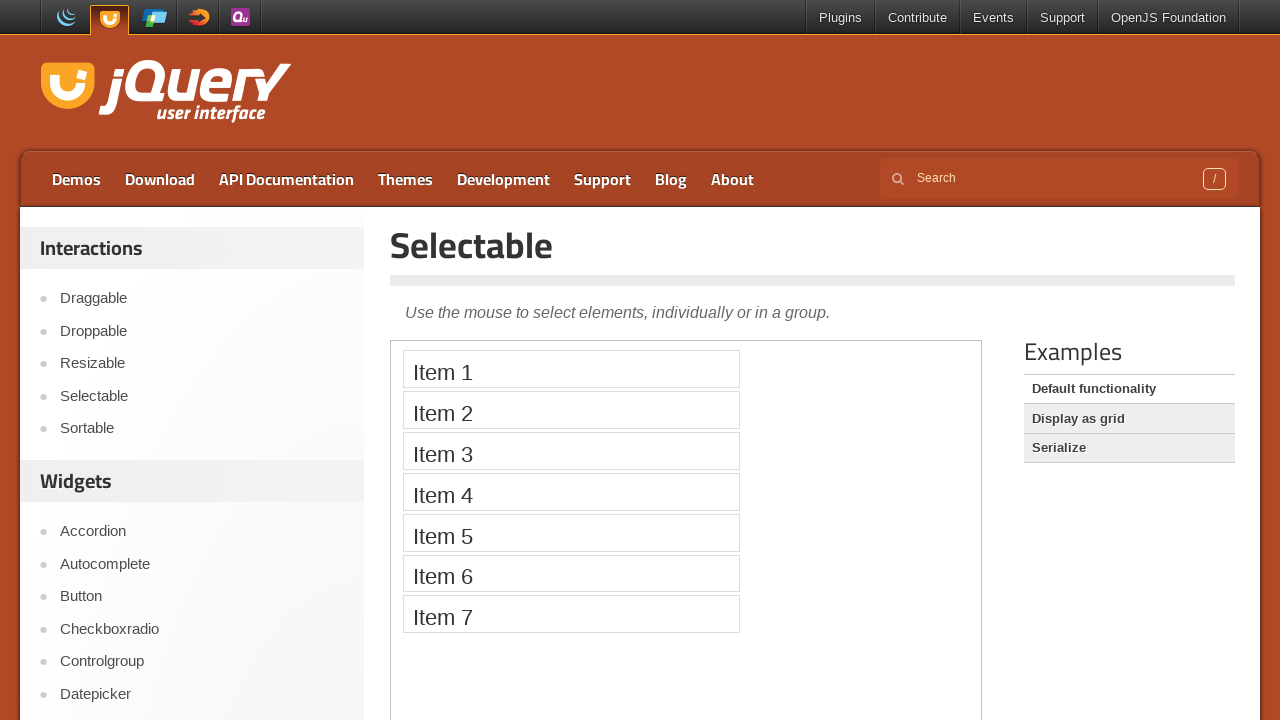

Located Item 4 in the selectable widget
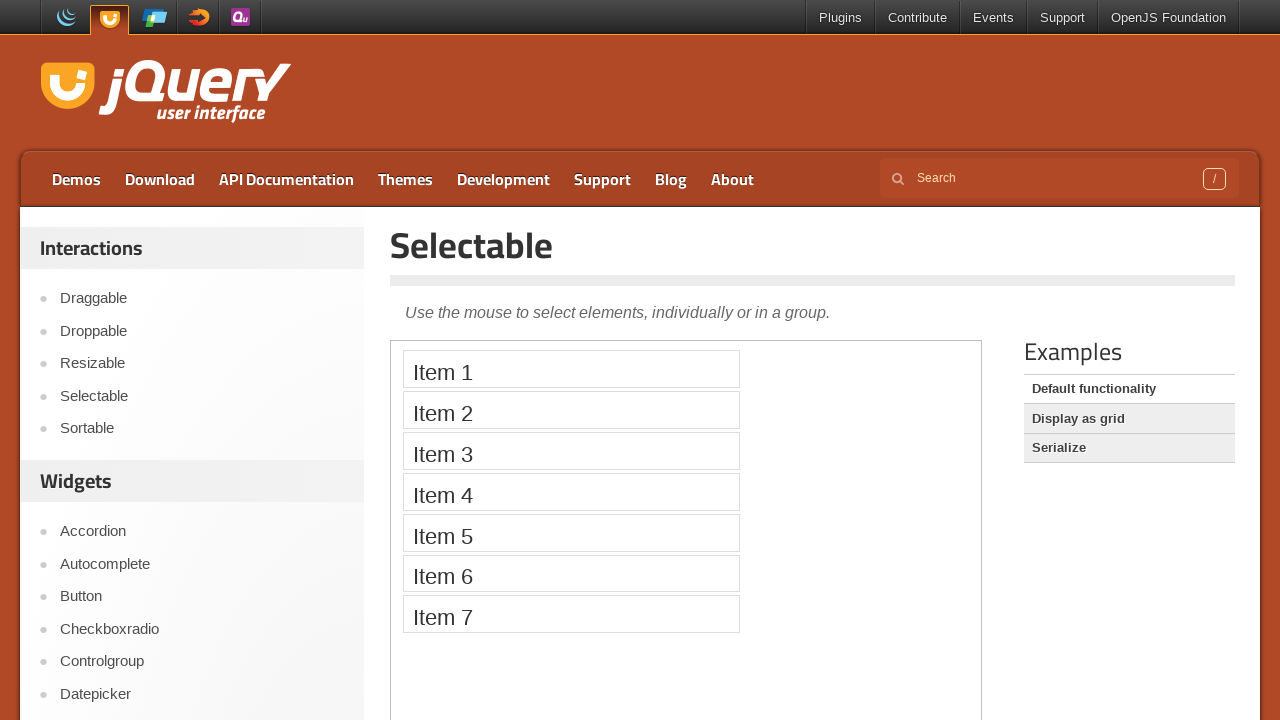

Hovered over Item 1 at (571, 369) on iframe >> nth=0 >> internal:control=enter-frame >> xpath=//li[text()='Item 1']
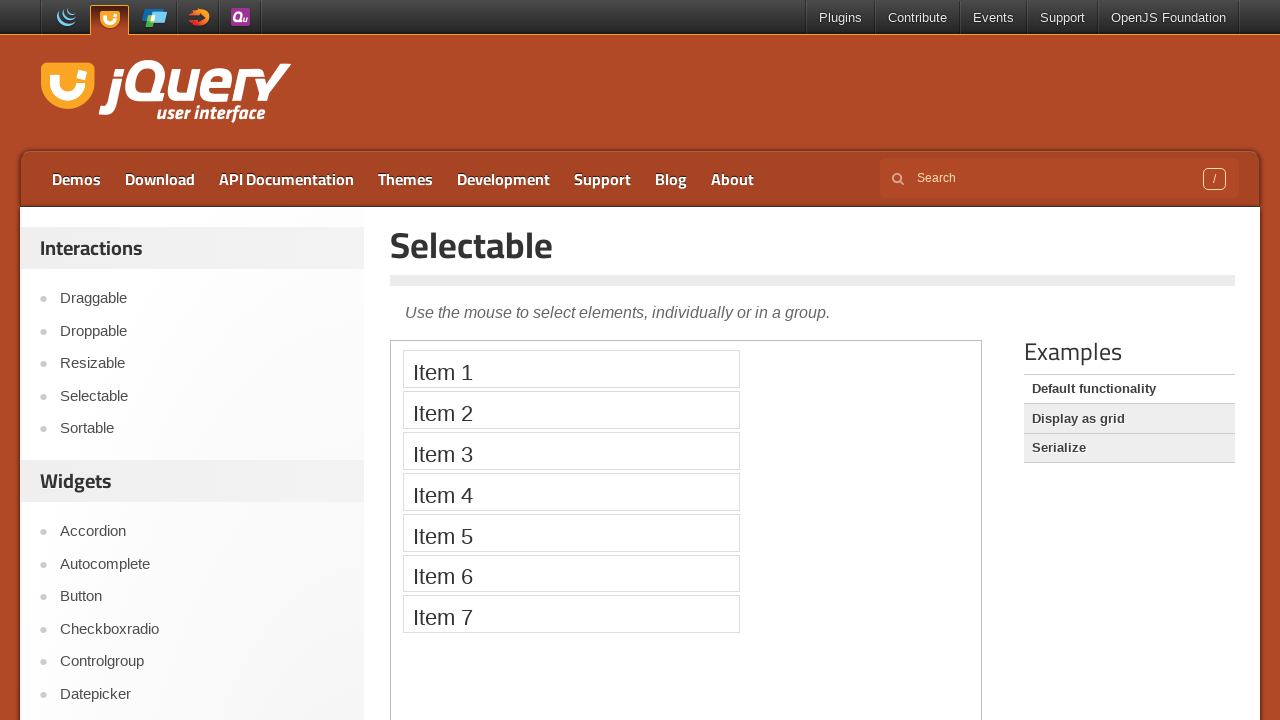

Pressed mouse button down on Item 1 at (571, 369)
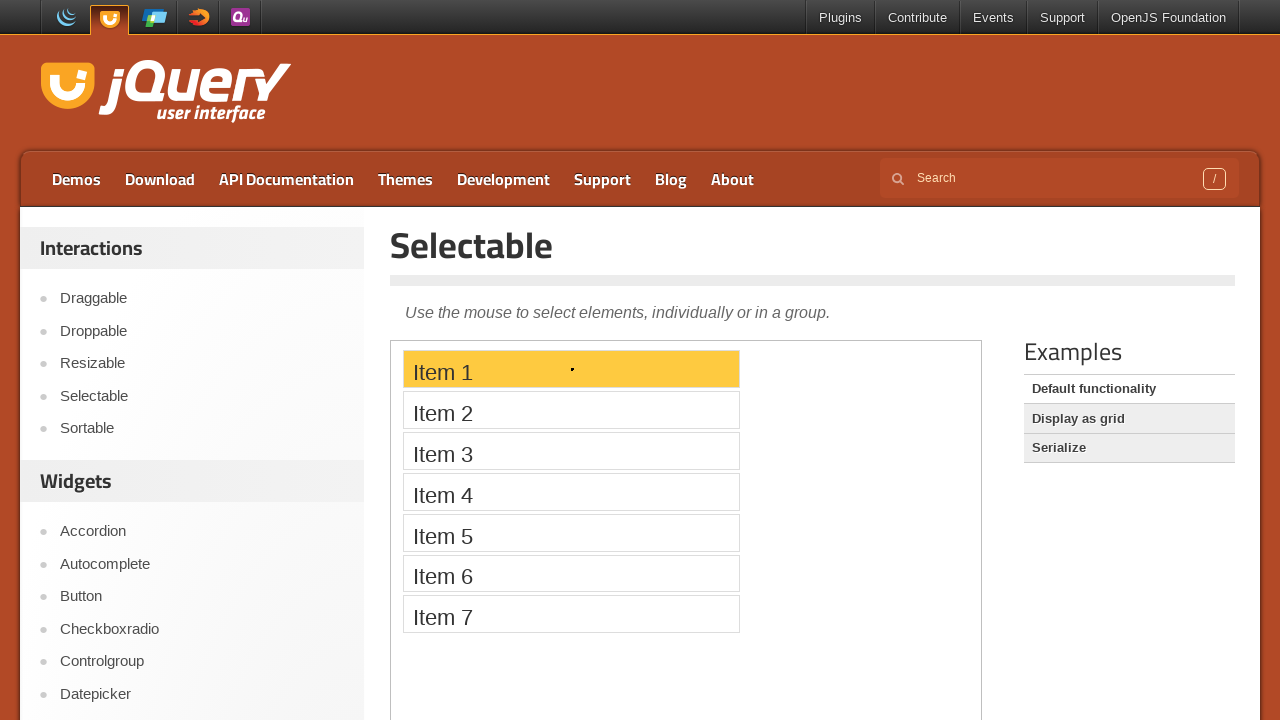

Dragged to Item 4 while holding mouse button at (571, 492) on iframe >> nth=0 >> internal:control=enter-frame >> xpath=//li[text()='Item 4']
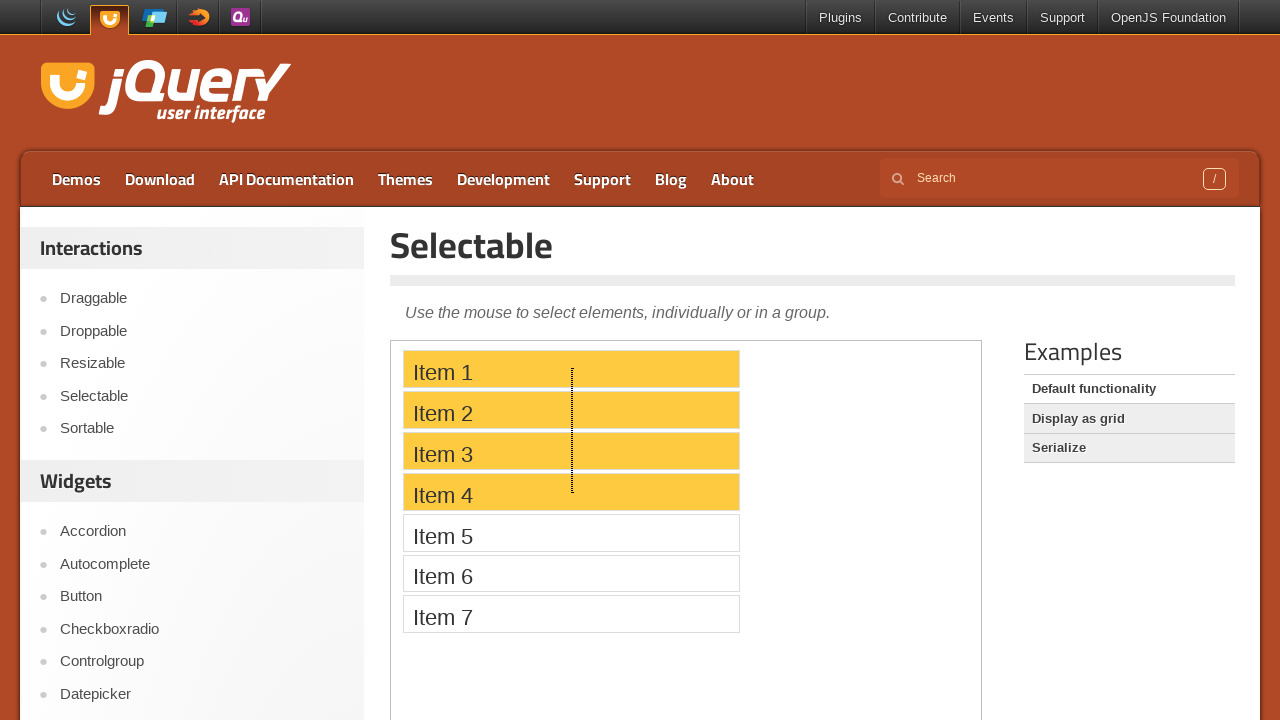

Released mouse button to complete selection from Item 1 to Item 4 at (571, 492)
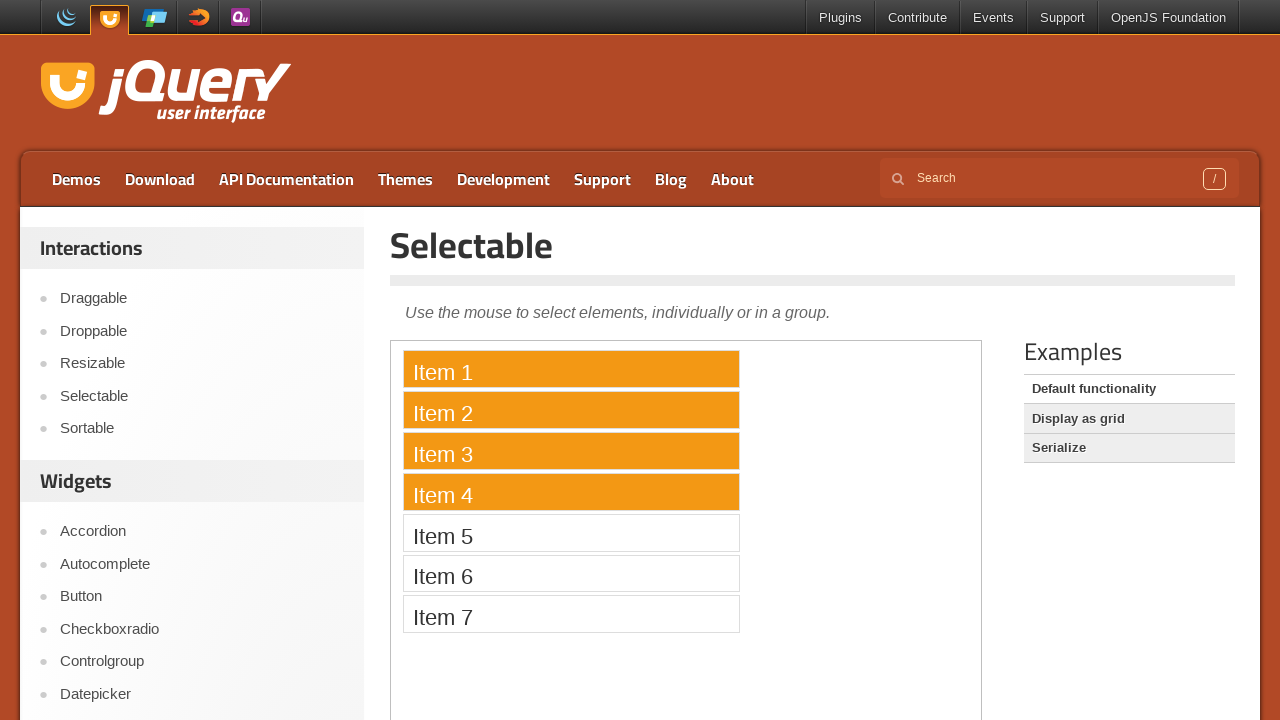

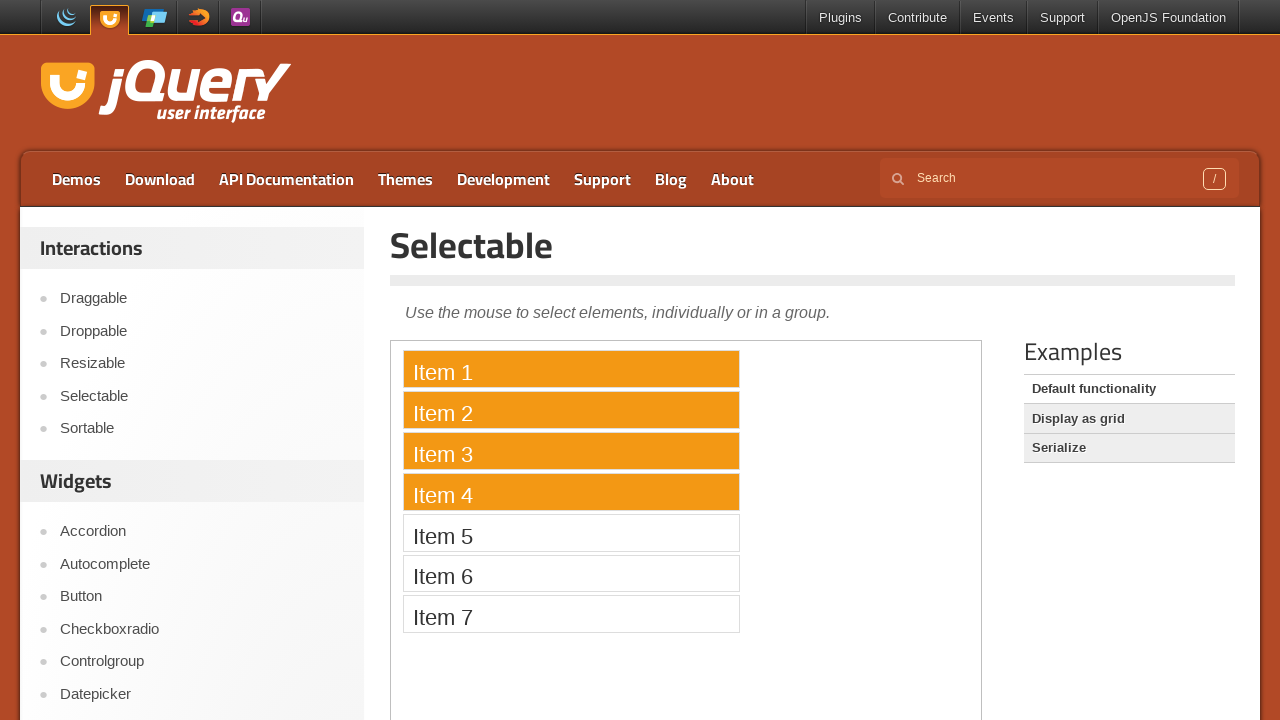